Solves a math problem on a form by reading a value, calculating the result, filling the answer field, selecting checkboxes, and submitting the form

Starting URL: http://SunInJuly.github.io/execute_script.html

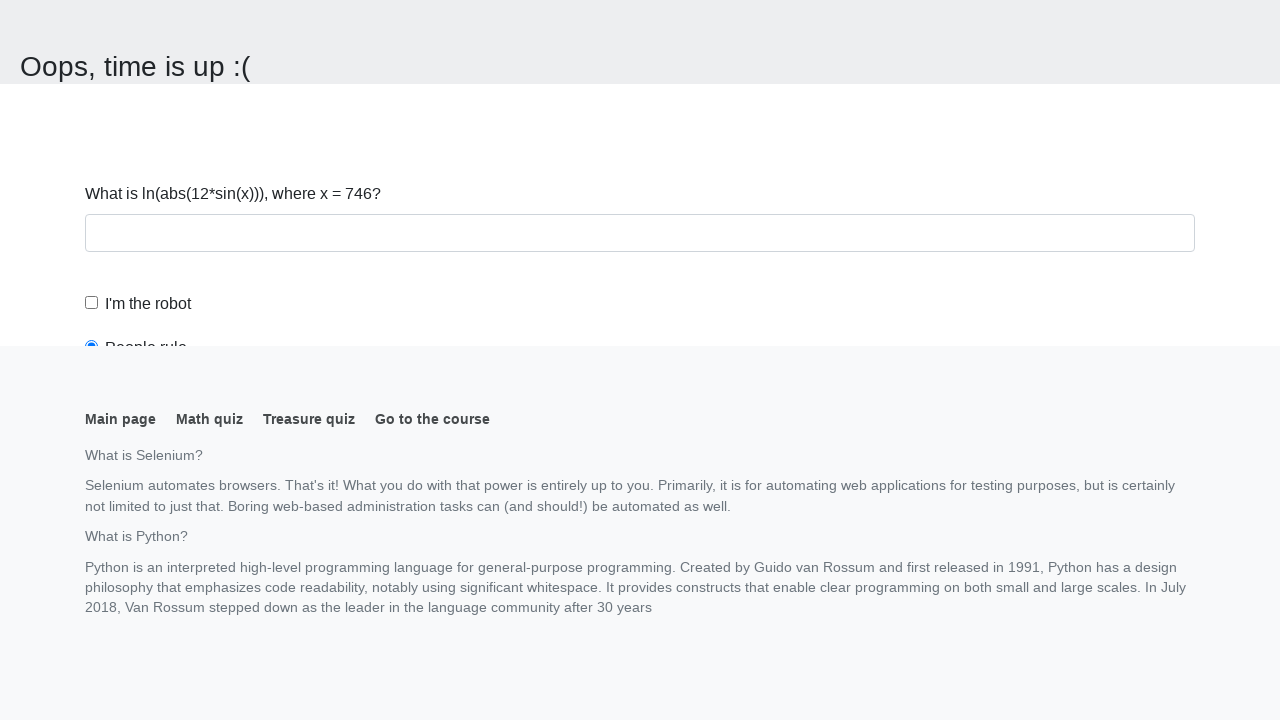

Navigated to math problem form page
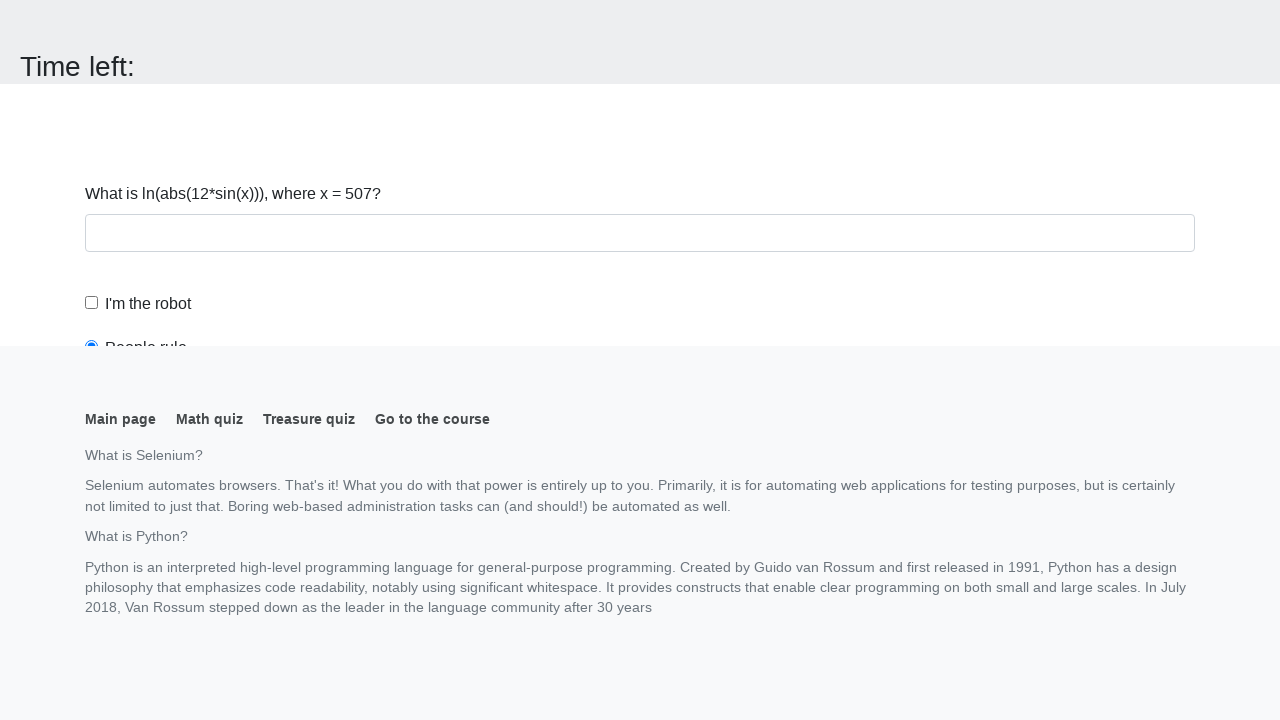

Read input value from page: 507
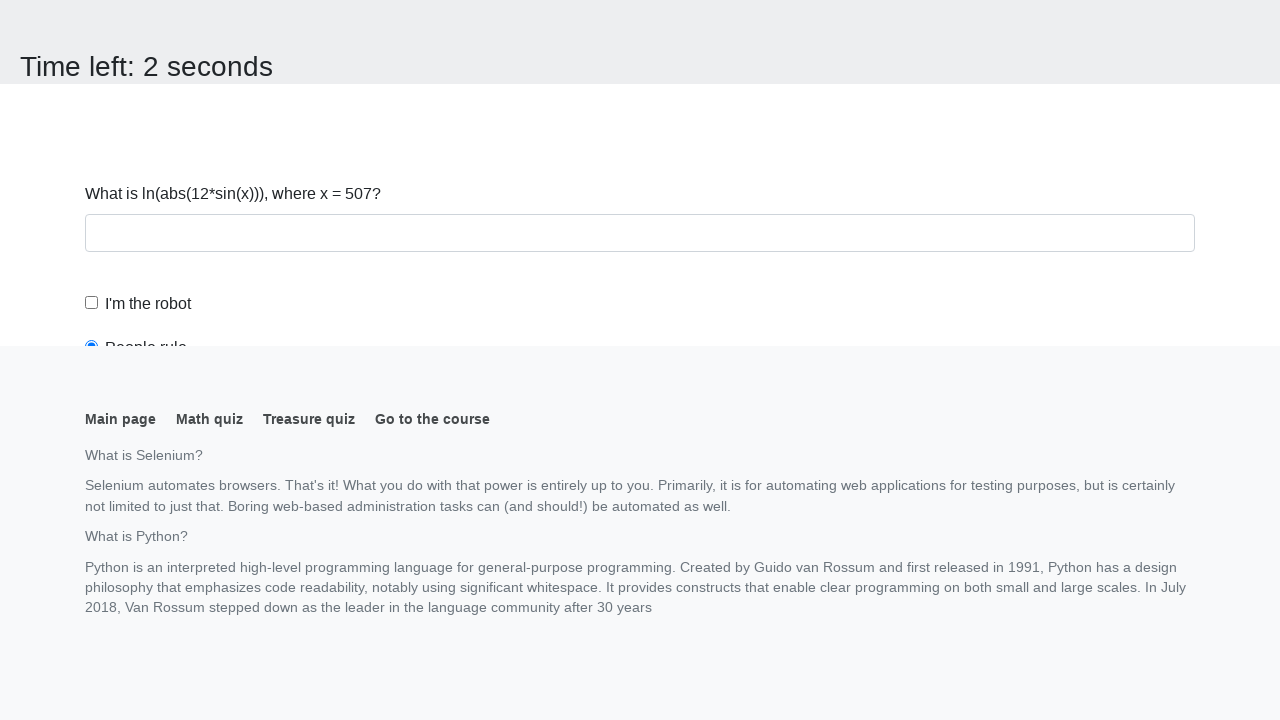

Calculated answer using formula: 2.415911649530217
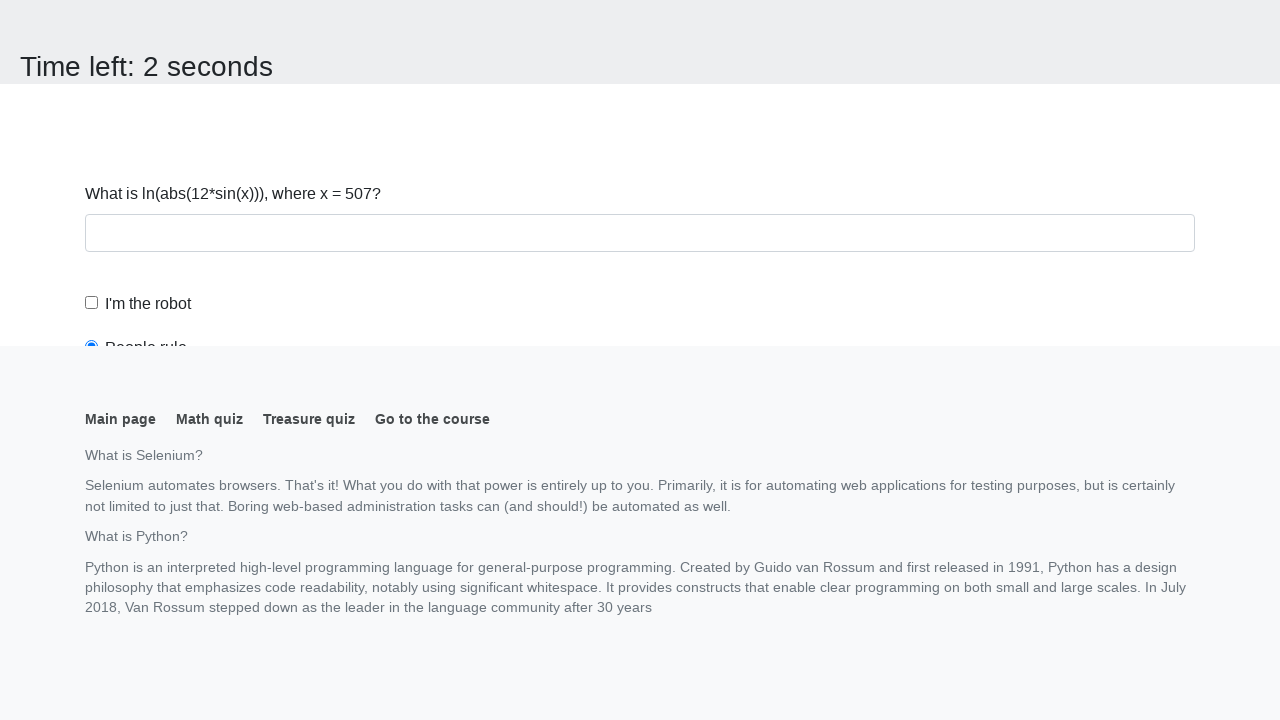

Filled answer field with calculated result on #answer
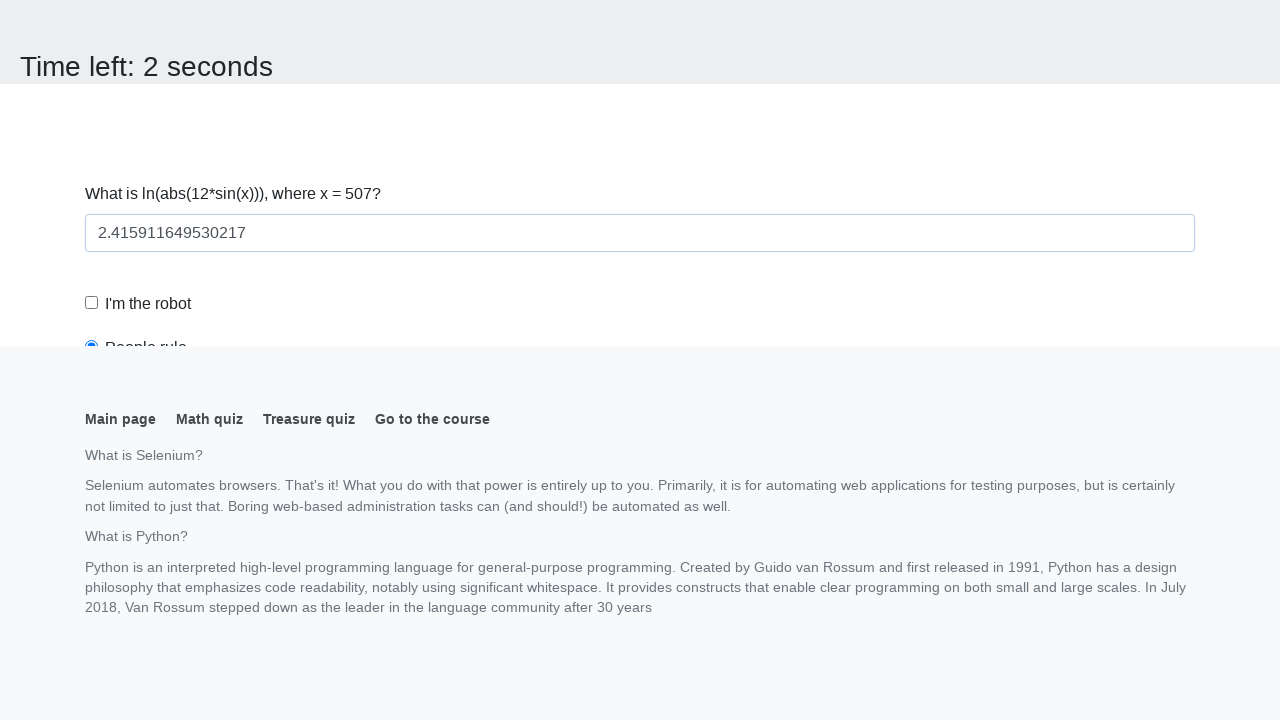

Scrolled submit button into view
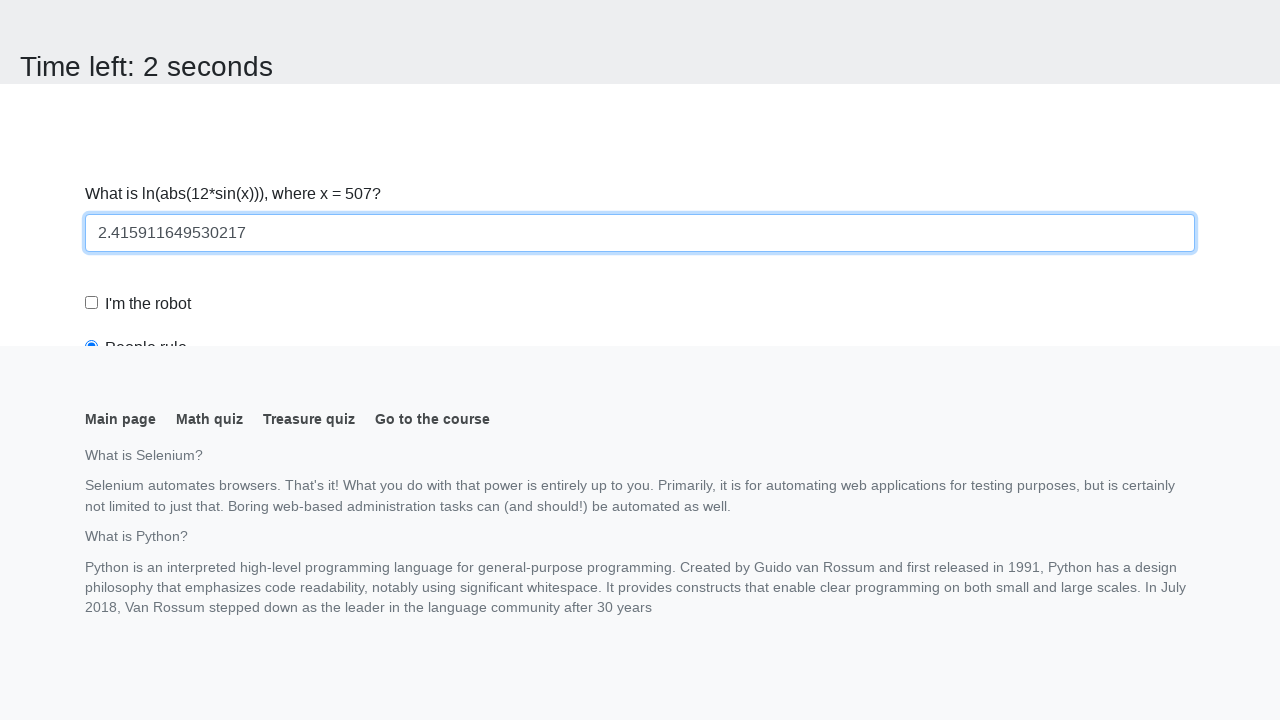

Clicked robotCheckbox at (92, 303) on #robotCheckbox
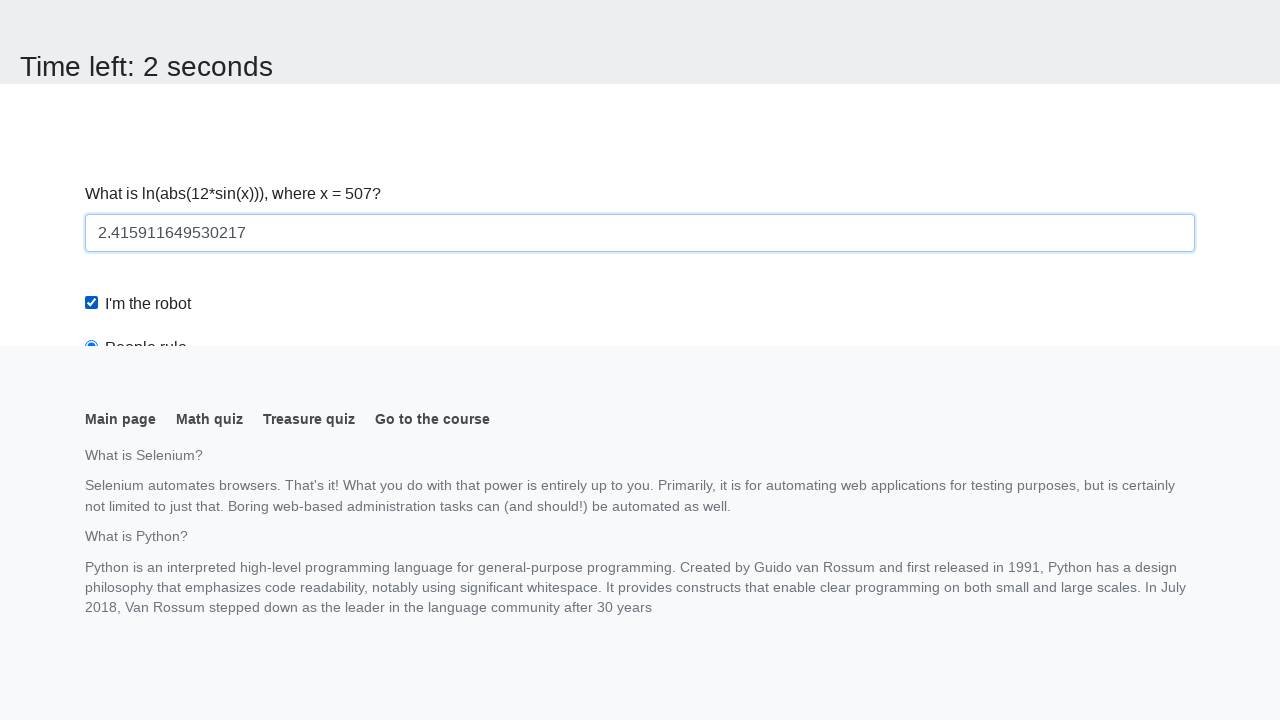

Clicked robotsRule checkbox at (92, 7) on #robotsRule
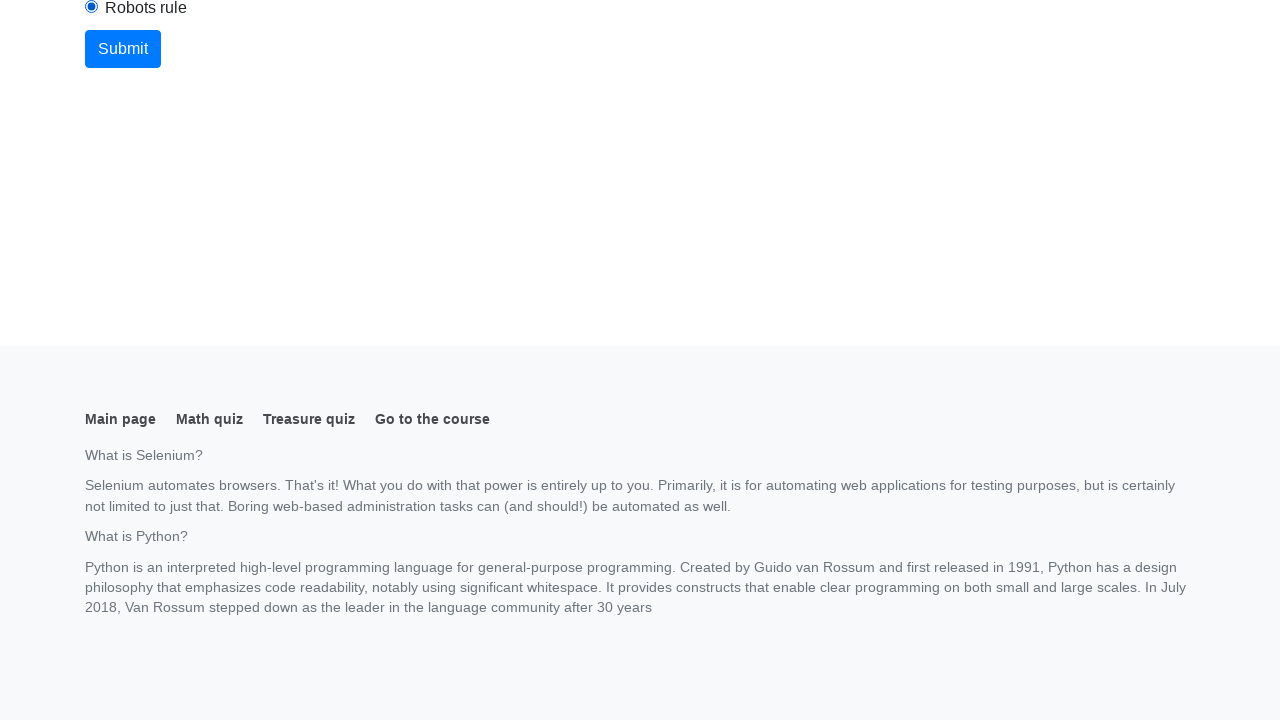

Submitted form by clicking submit button at (123, 49) on button.btn
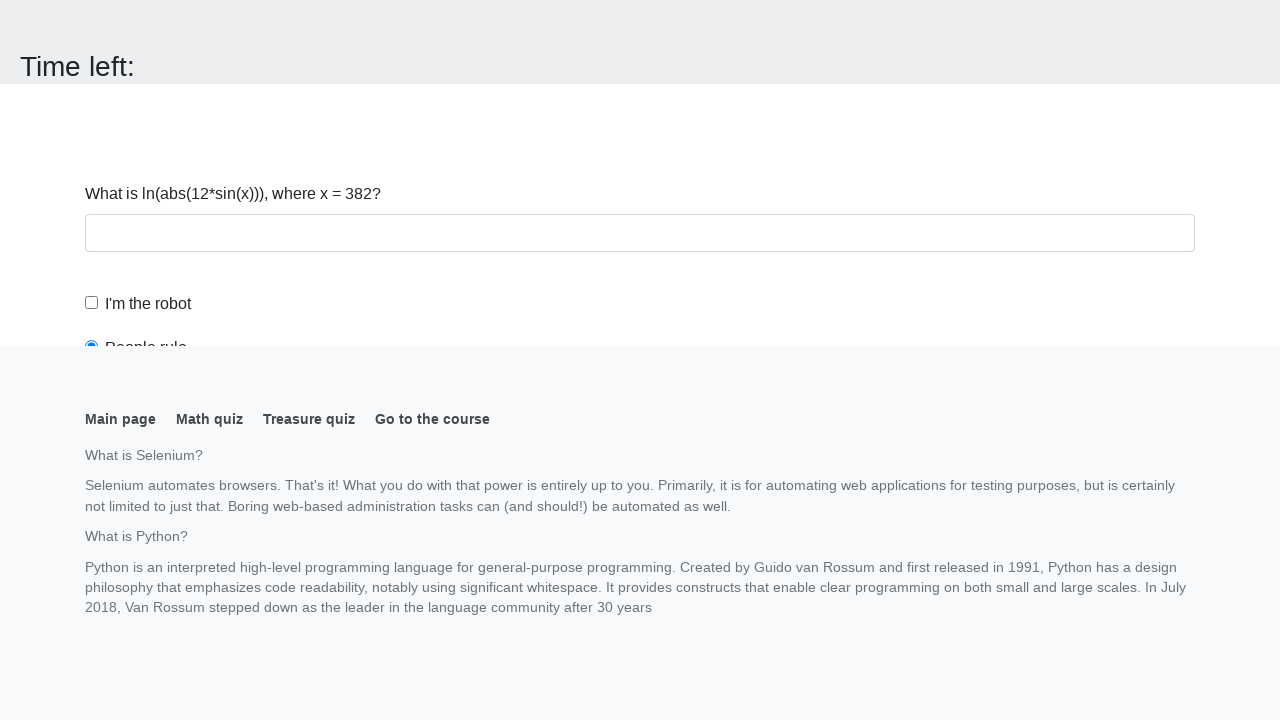

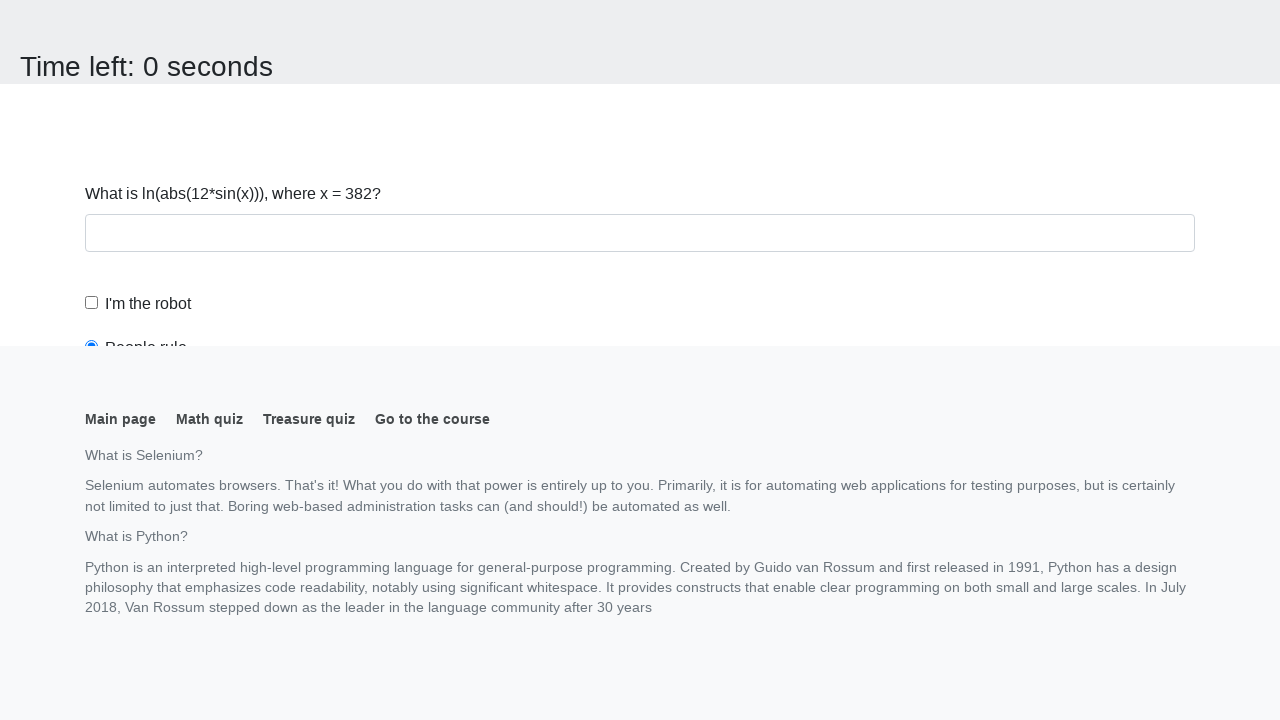